Tests a simple form by filling in first name, last name, city, and country fields, then submitting the form by clicking the submit button.

Starting URL: http://suninjuly.github.io/simple_form_find_task.html

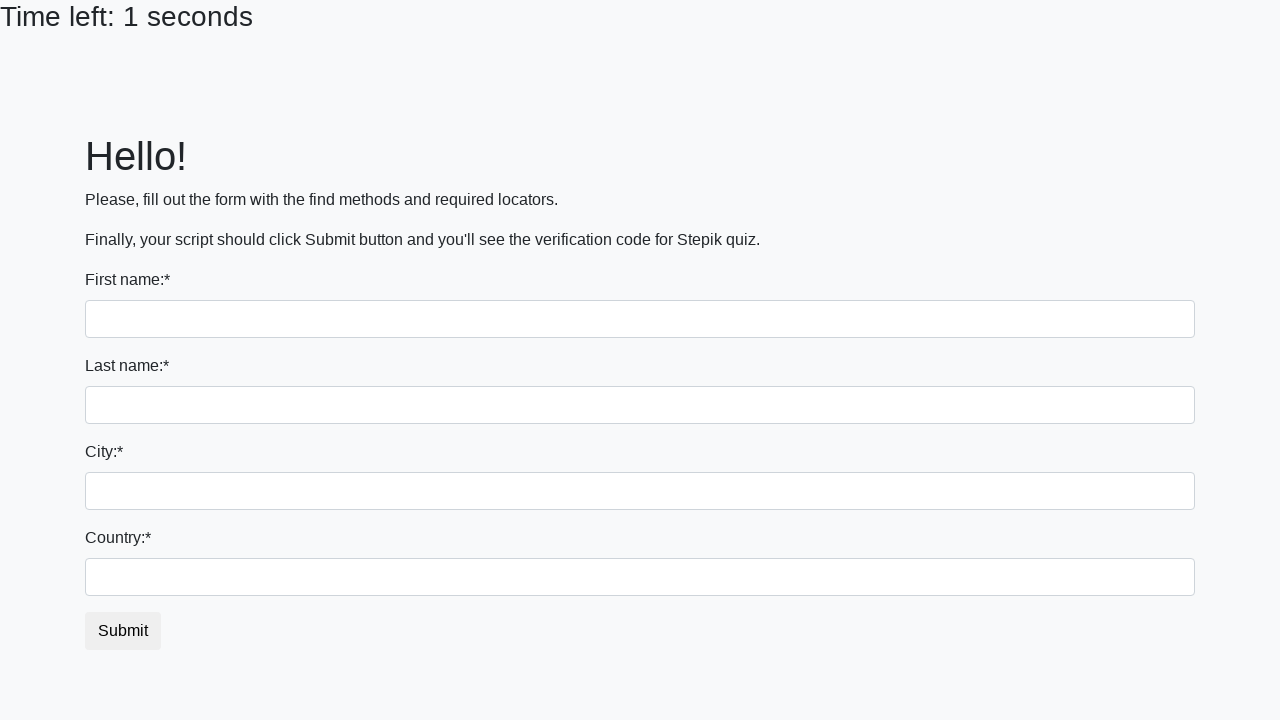

Filled first name field with 'Nastya' on input[name='first_name']
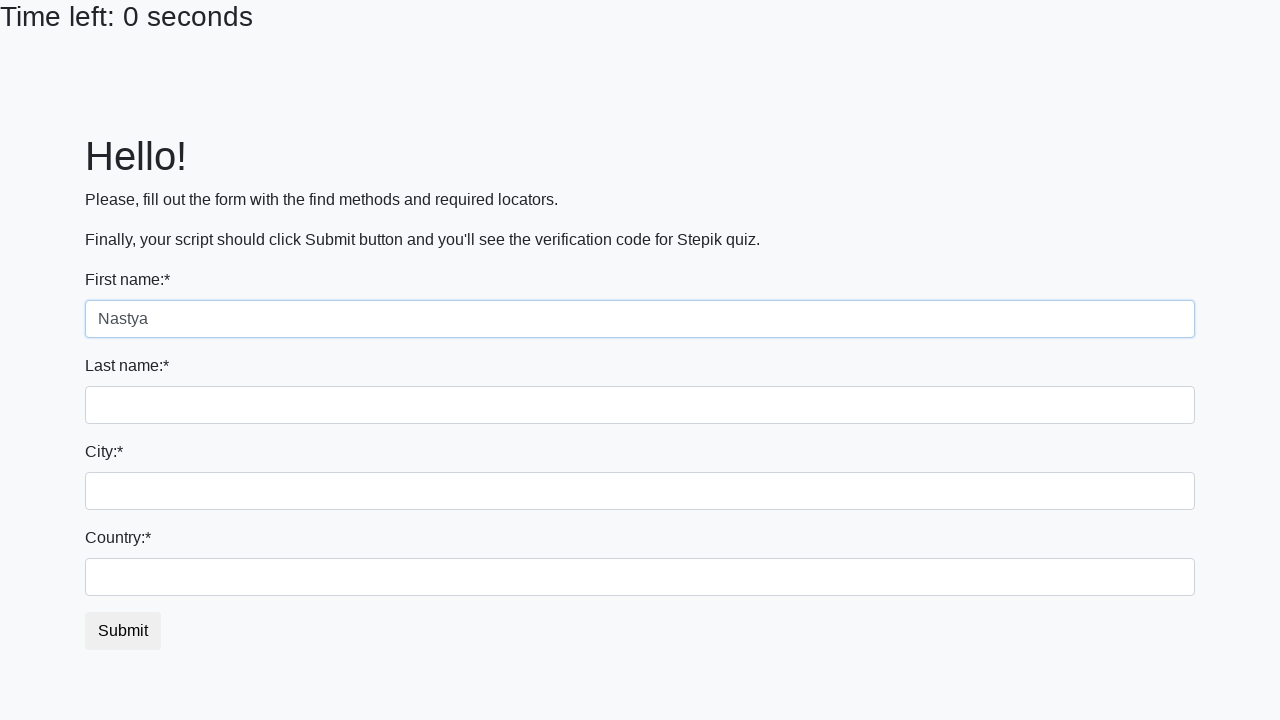

Filled last name field with 'Salykova' on input[name='last_name']
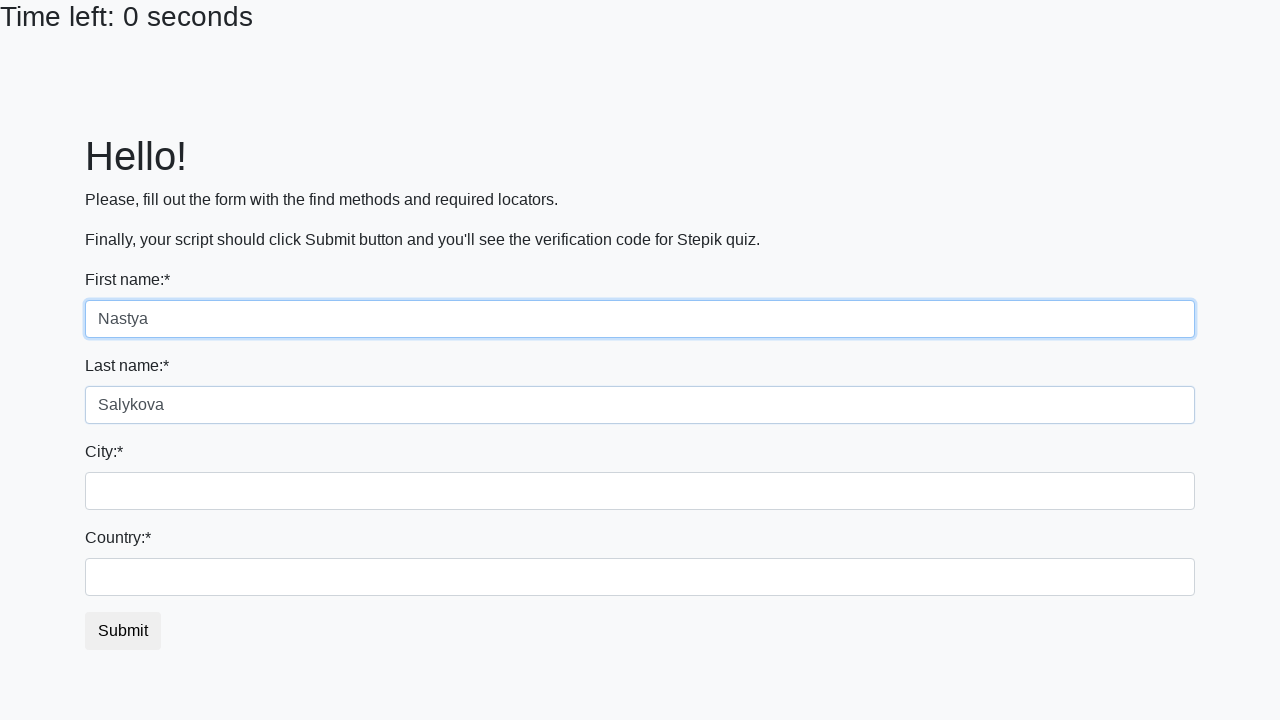

Filled city field with 'Astana' on .form-control.city
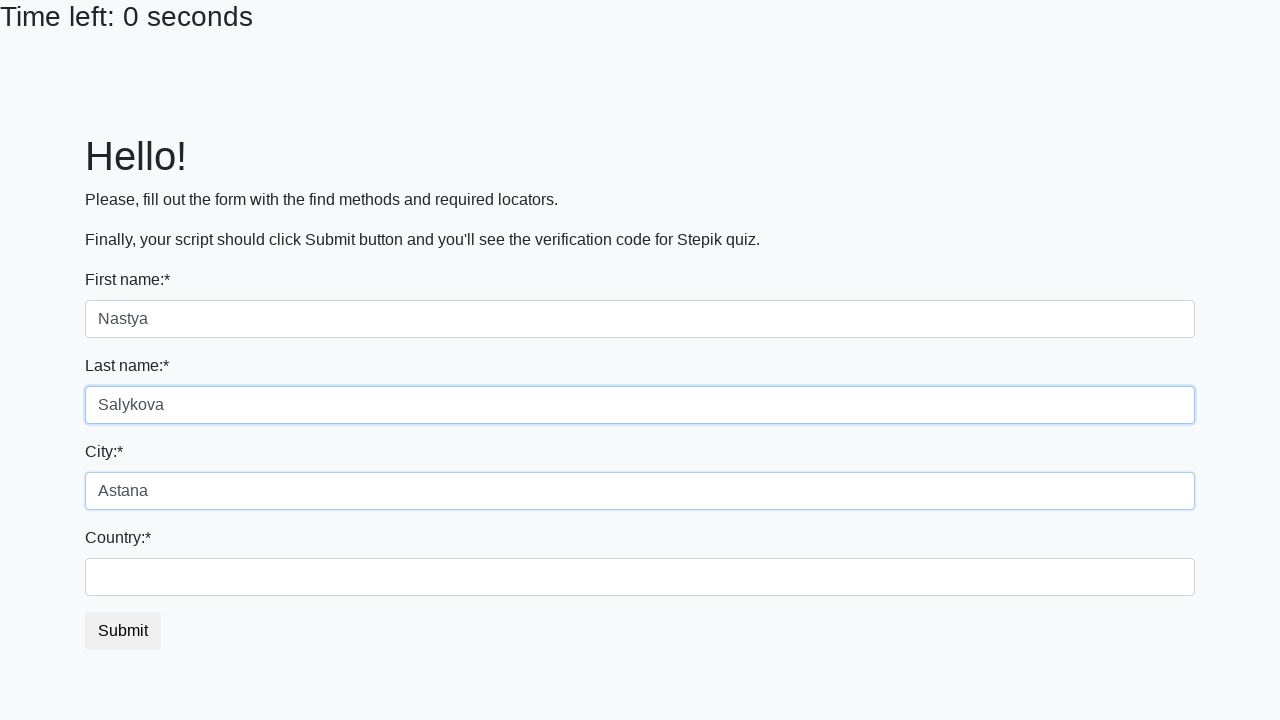

Filled country field with 'Kazakhstan' on #country
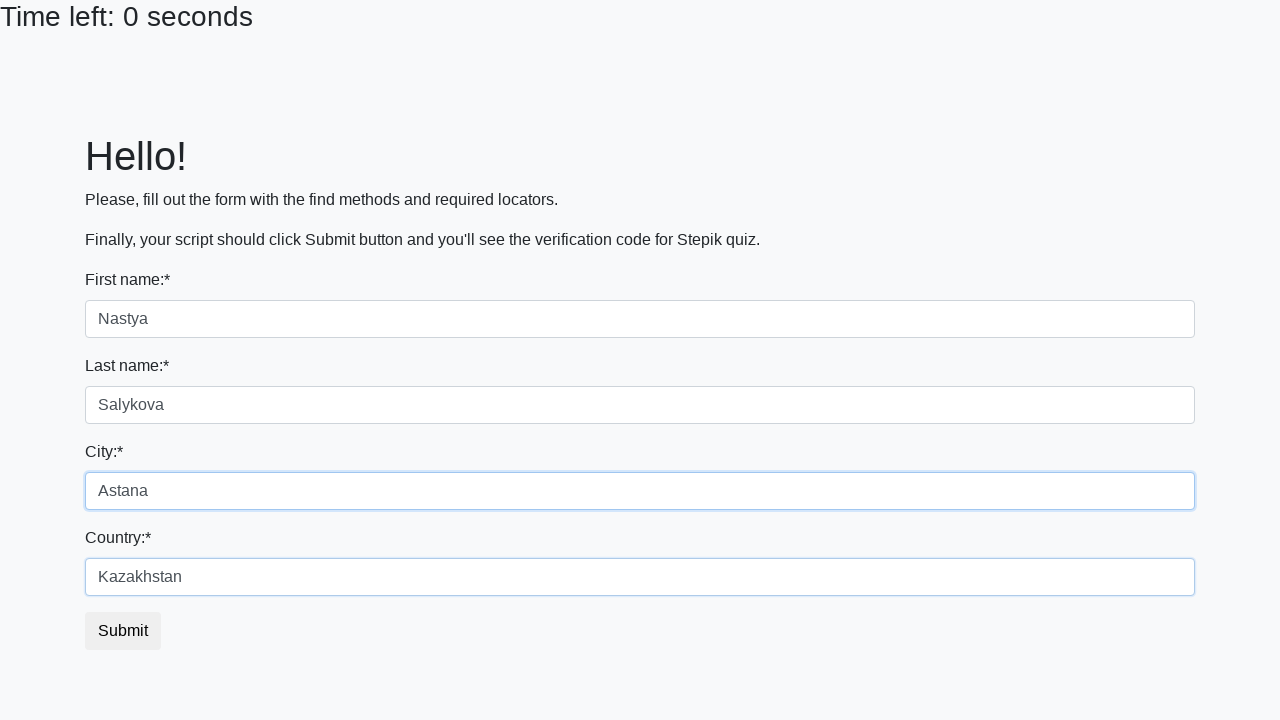

Clicked submit button to submit the form at (123, 631) on button.btn
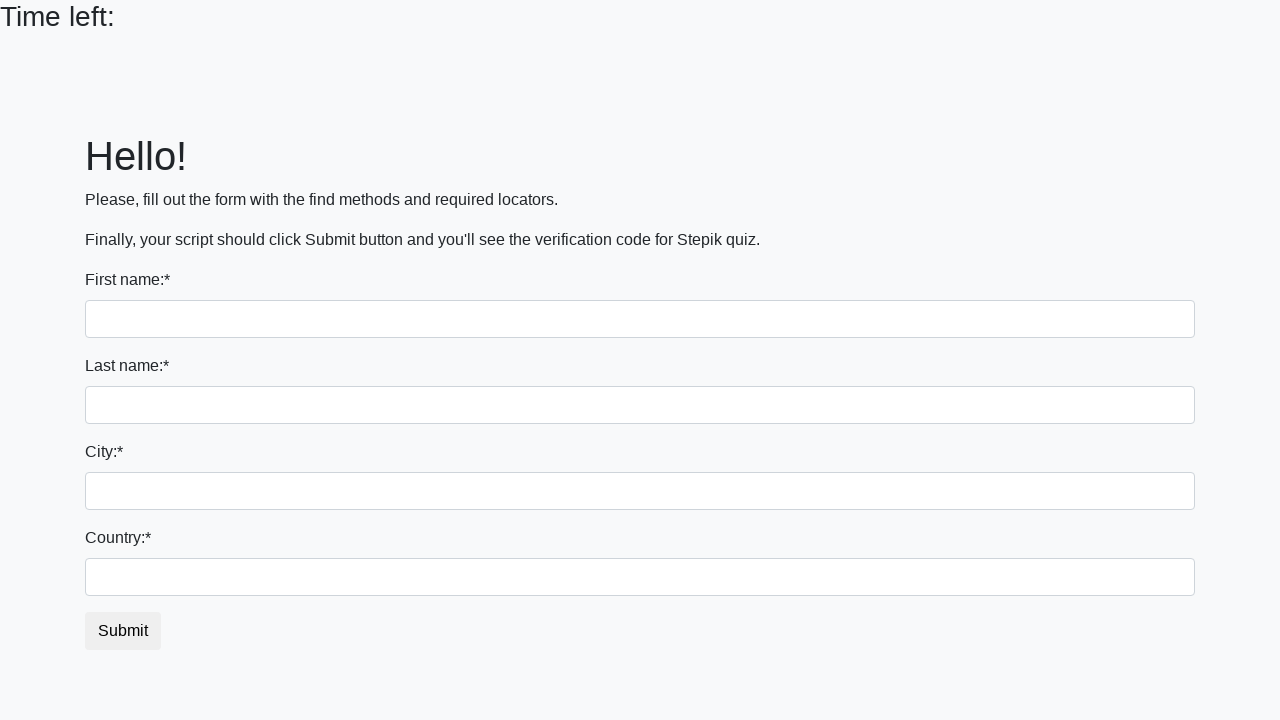

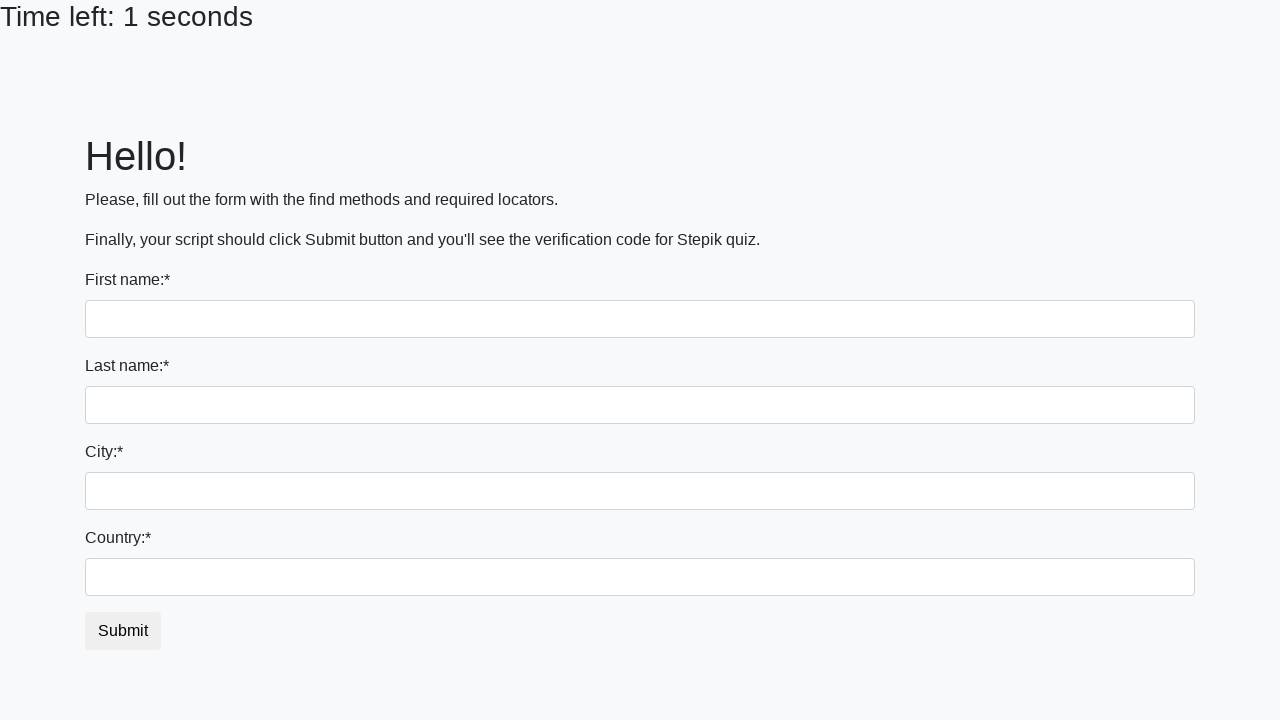